Opens multiple links from a footer section in new tabs by sending keyboard shortcuts to each link element

Starting URL: http://www.qaclickacademy.com/practice.php

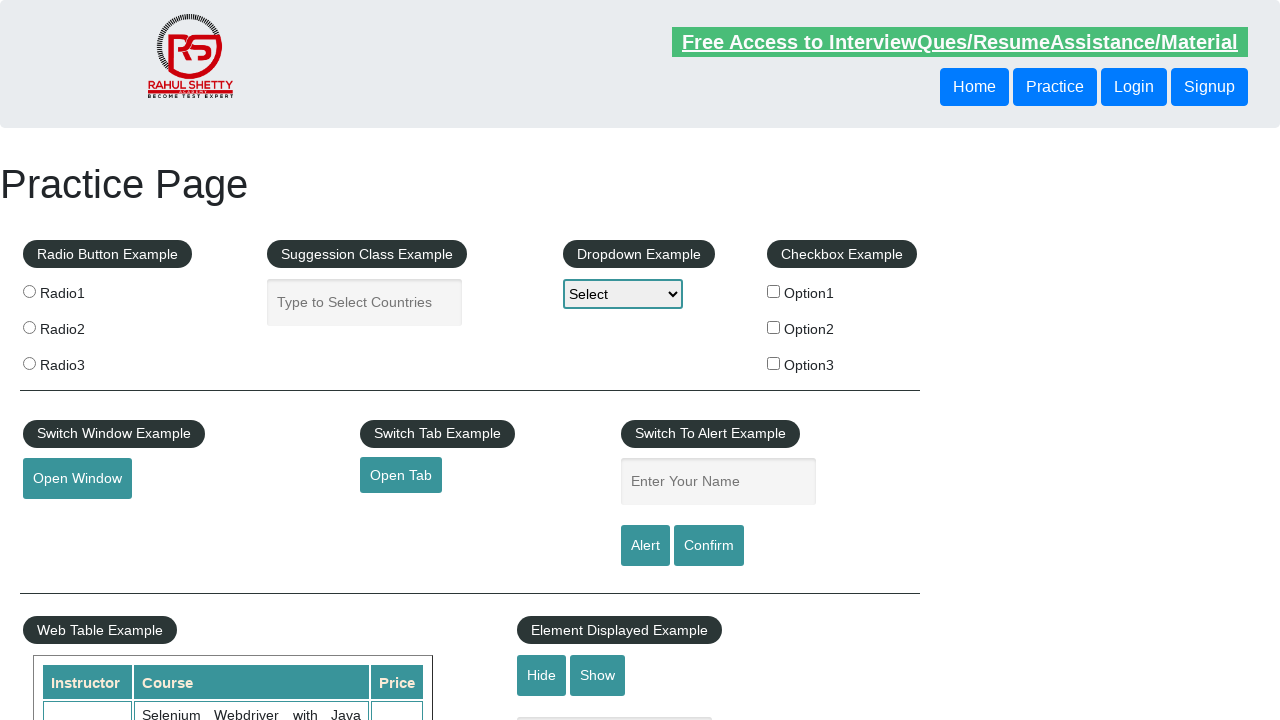

Located footer section with ID 'gf-BIG'
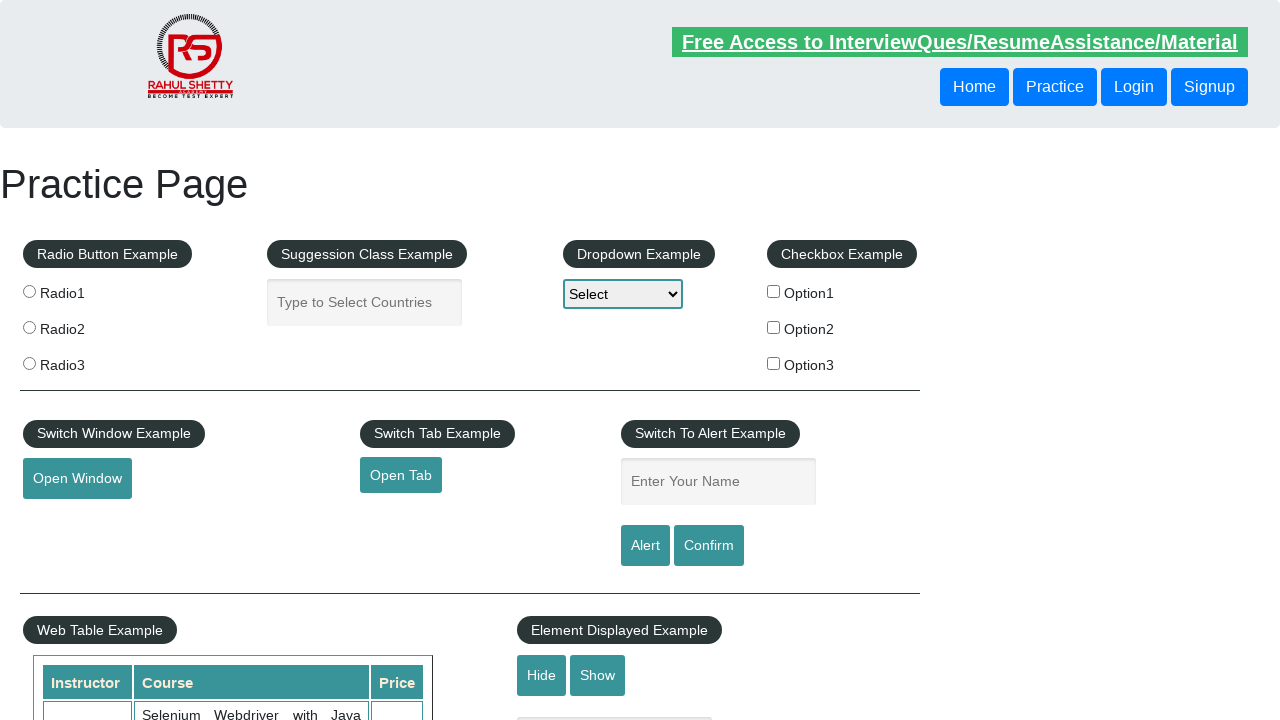

Located first column of links in footer table
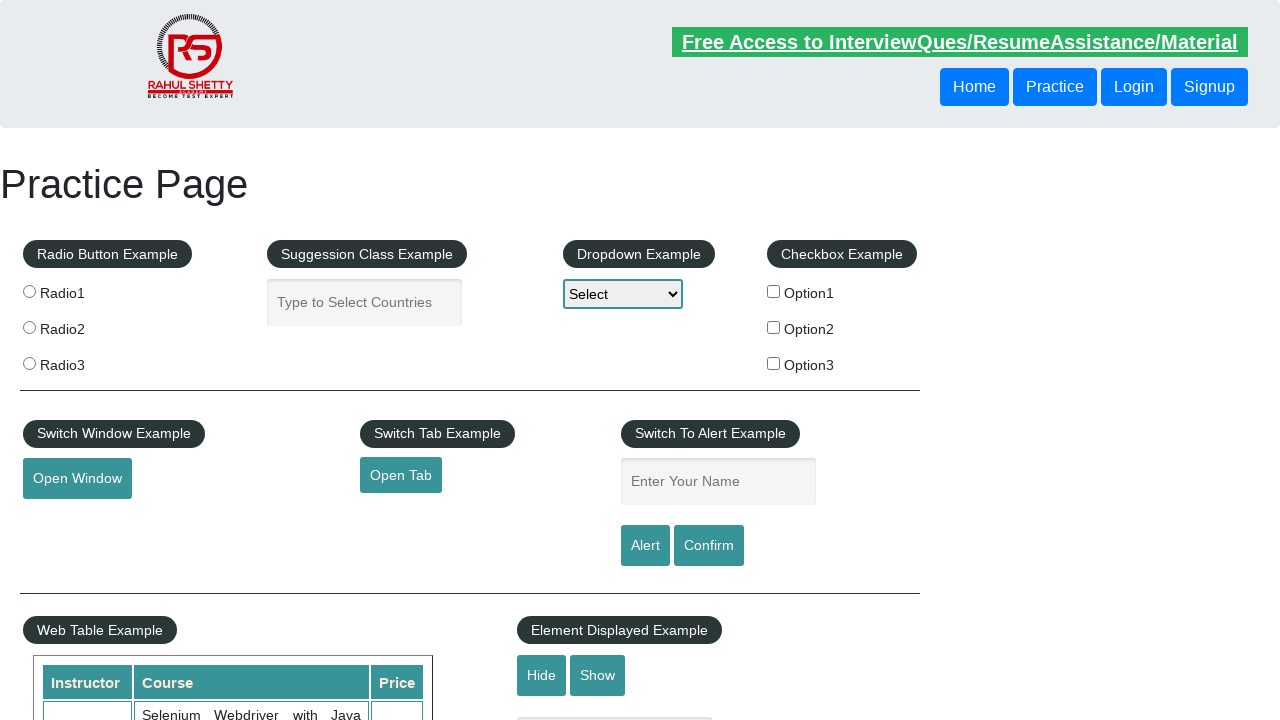

Located all link elements in footer column
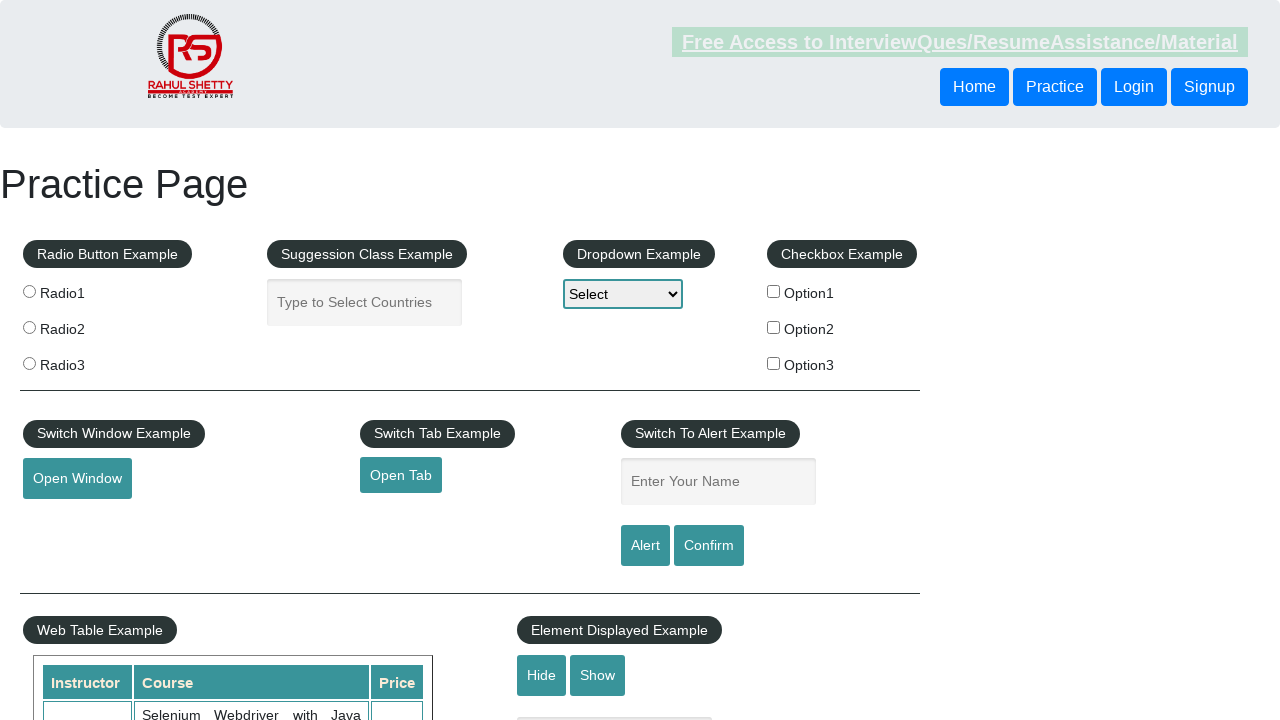

Opened footer link 1 in new tab using Ctrl+Click at (157, 482) on #gf-BIG >> xpath=//table/tbody/tr/td/ul >> a >> nth=0
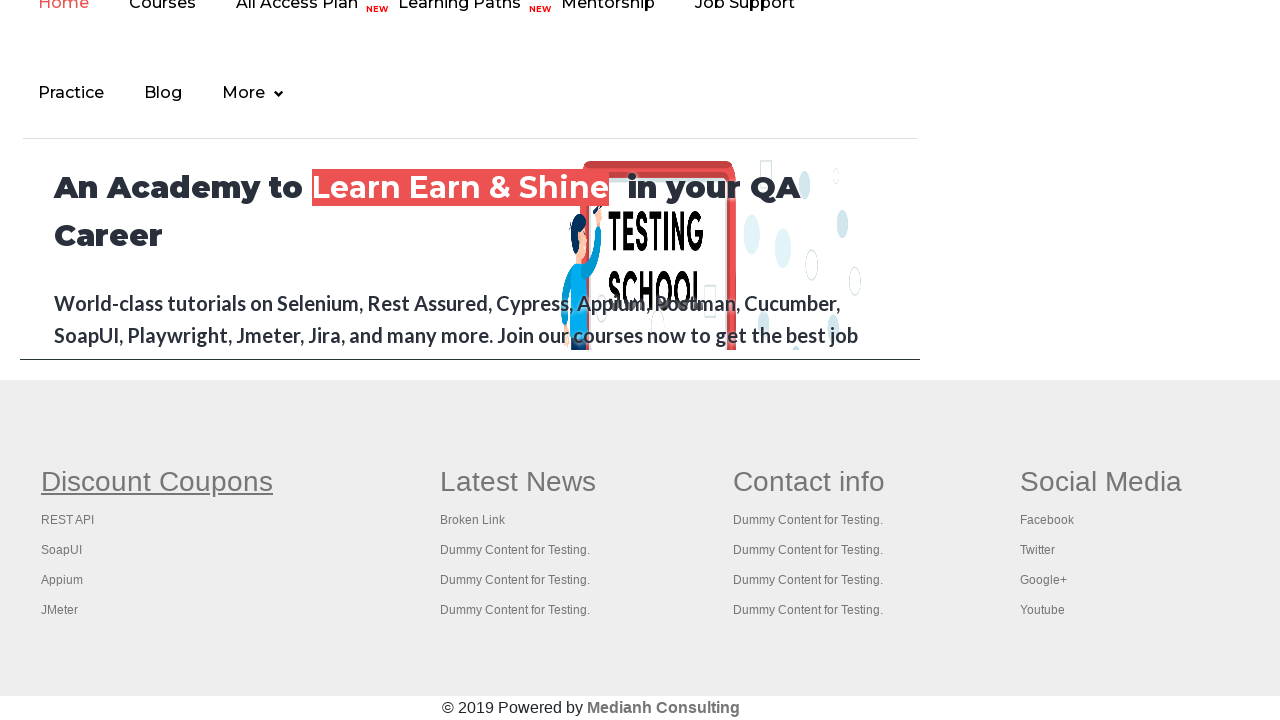

Opened footer link 2 in new tab using Ctrl+Click at (68, 520) on #gf-BIG >> xpath=//table/tbody/tr/td/ul >> a >> nth=1
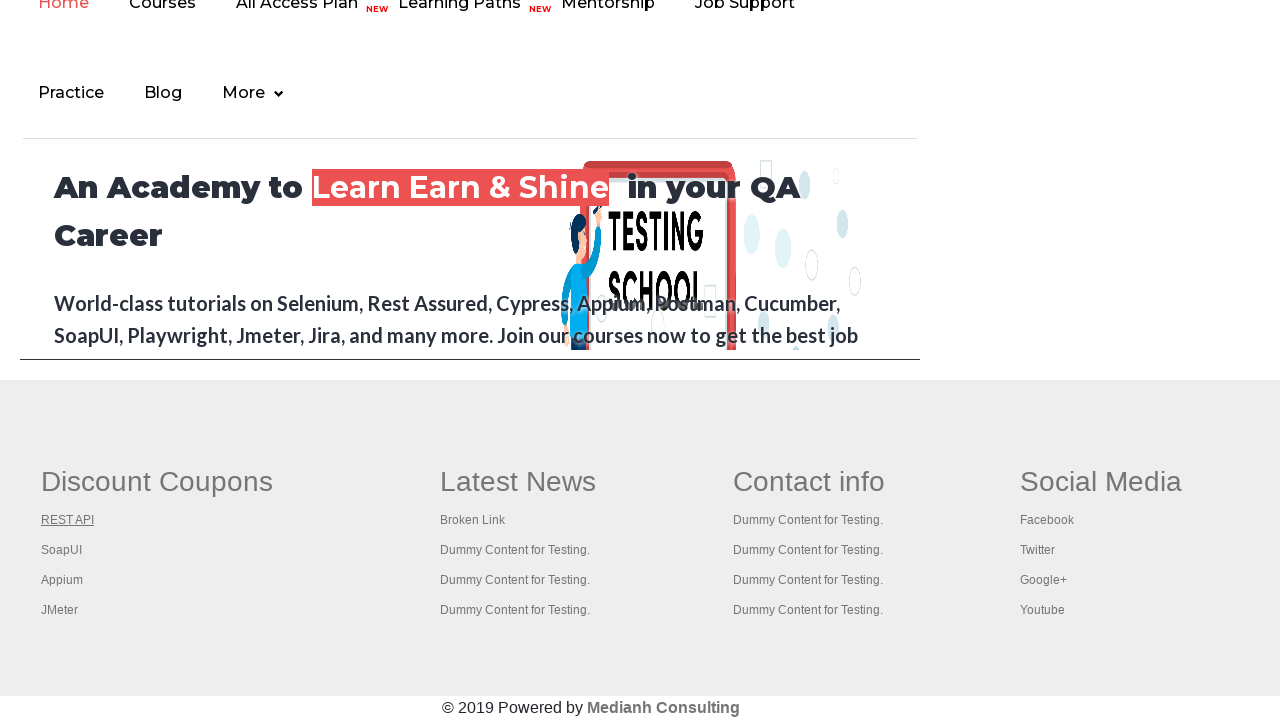

Opened footer link 3 in new tab using Ctrl+Click at (62, 550) on #gf-BIG >> xpath=//table/tbody/tr/td/ul >> a >> nth=2
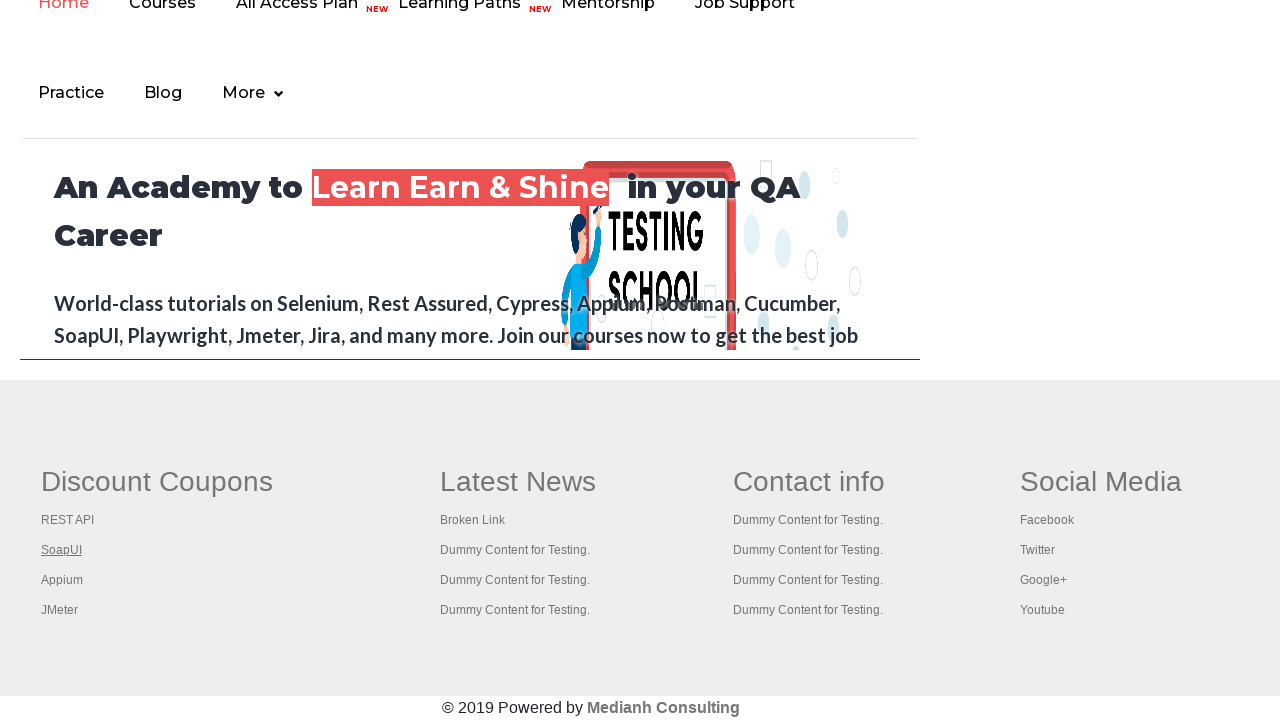

Opened footer link 4 in new tab using Ctrl+Click at (62, 580) on #gf-BIG >> xpath=//table/tbody/tr/td/ul >> a >> nth=3
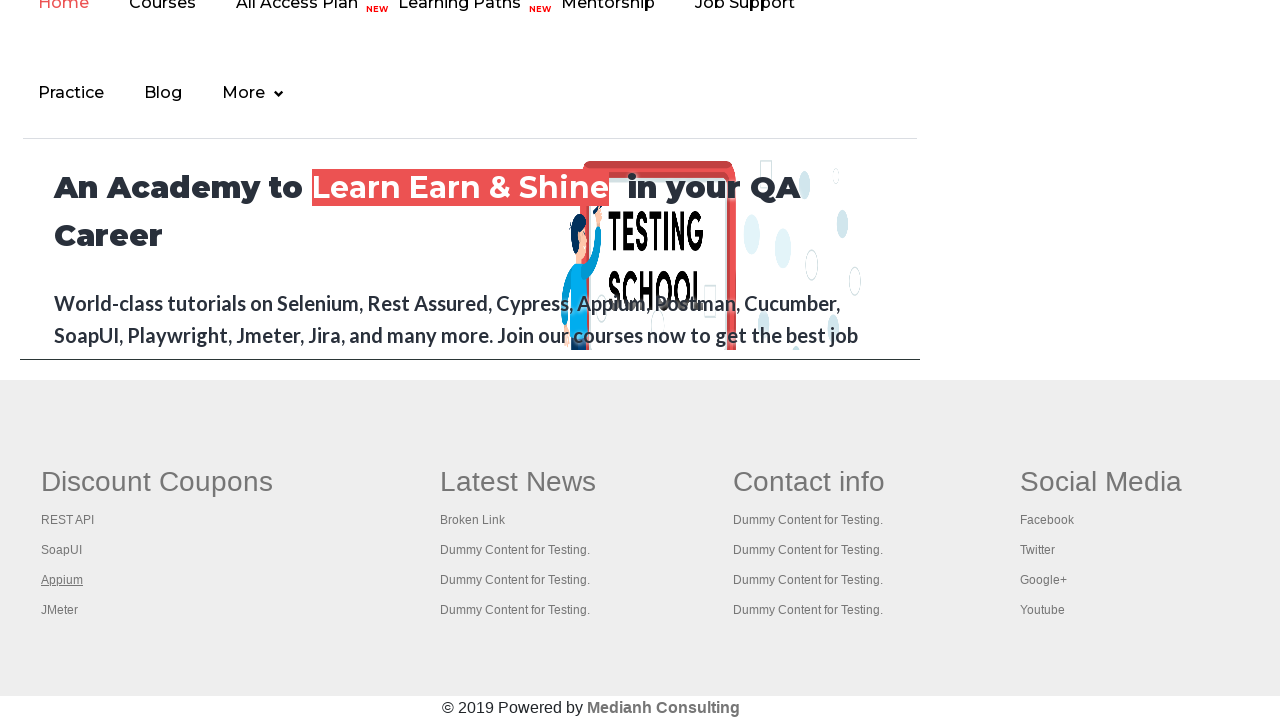

Opened footer link 5 in new tab using Ctrl+Click at (60, 610) on #gf-BIG >> xpath=//table/tbody/tr/td/ul >> a >> nth=4
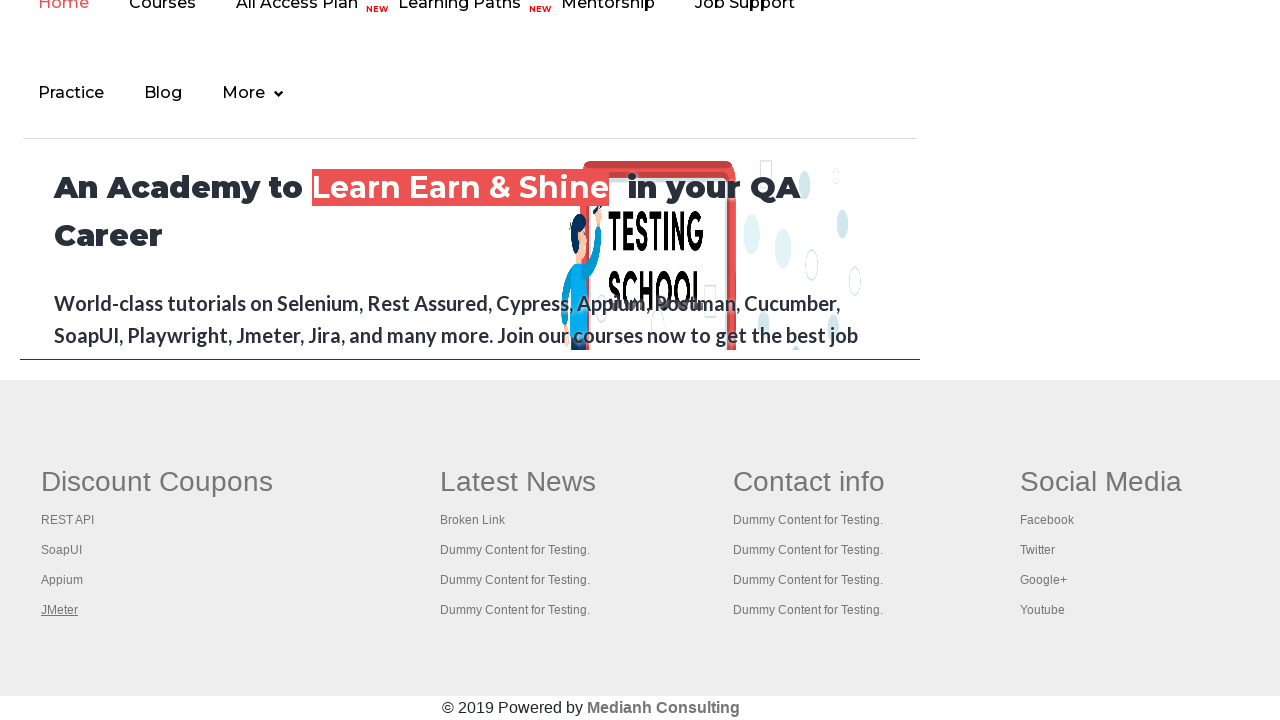

Opened footer link 6 in new tab using Ctrl+Click at (518, 482) on #gf-BIG >> xpath=//table/tbody/tr/td/ul >> a >> nth=5
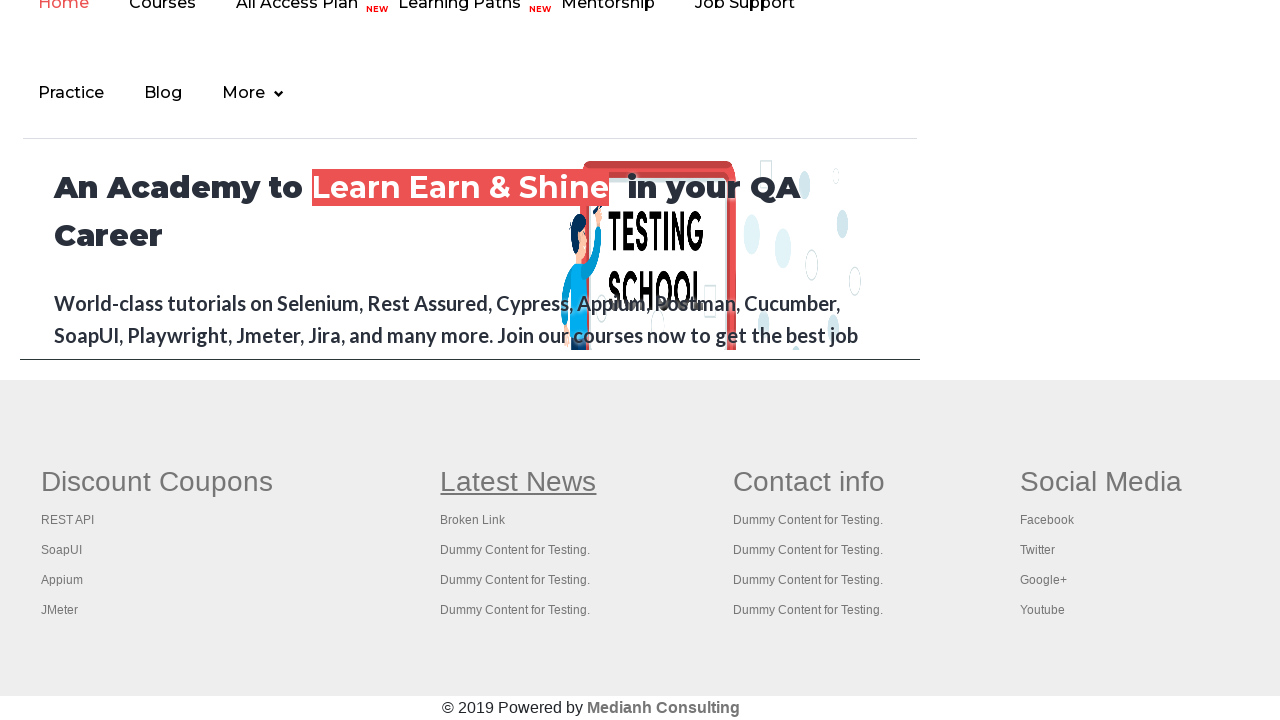

Opened footer link 7 in new tab using Ctrl+Click at (473, 520) on #gf-BIG >> xpath=//table/tbody/tr/td/ul >> a >> nth=6
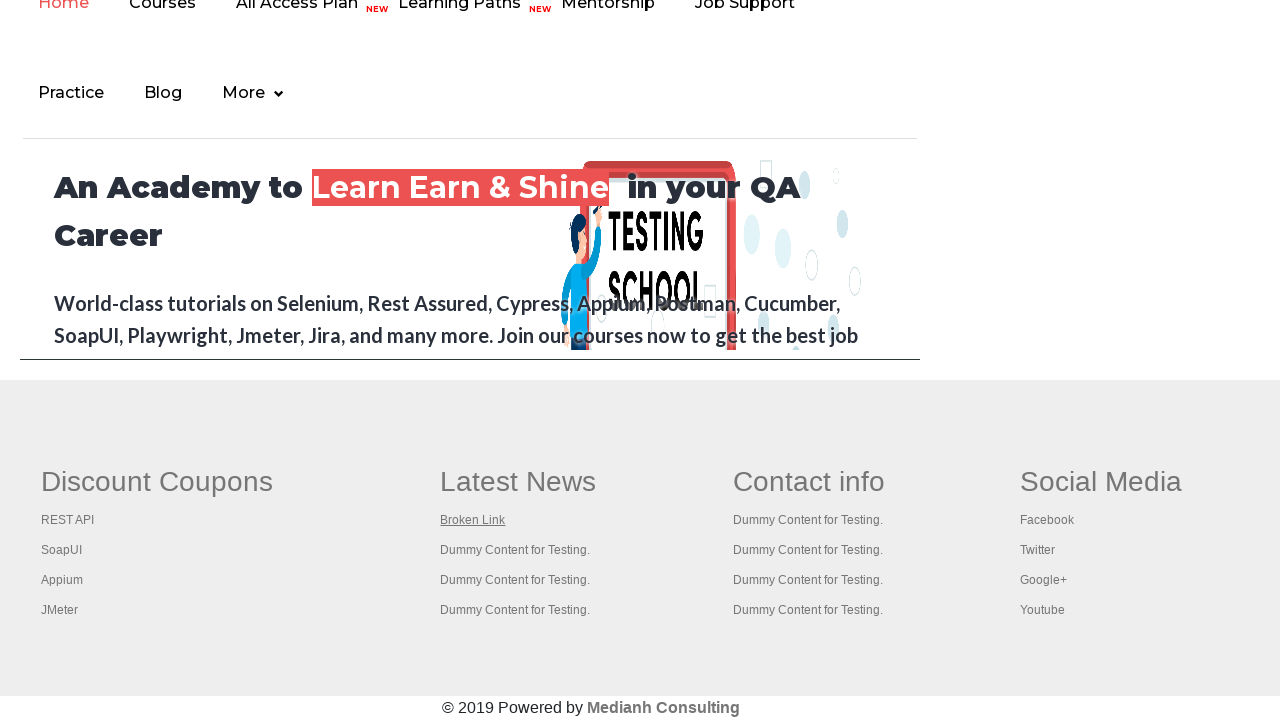

Opened footer link 8 in new tab using Ctrl+Click at (515, 550) on #gf-BIG >> xpath=//table/tbody/tr/td/ul >> a >> nth=7
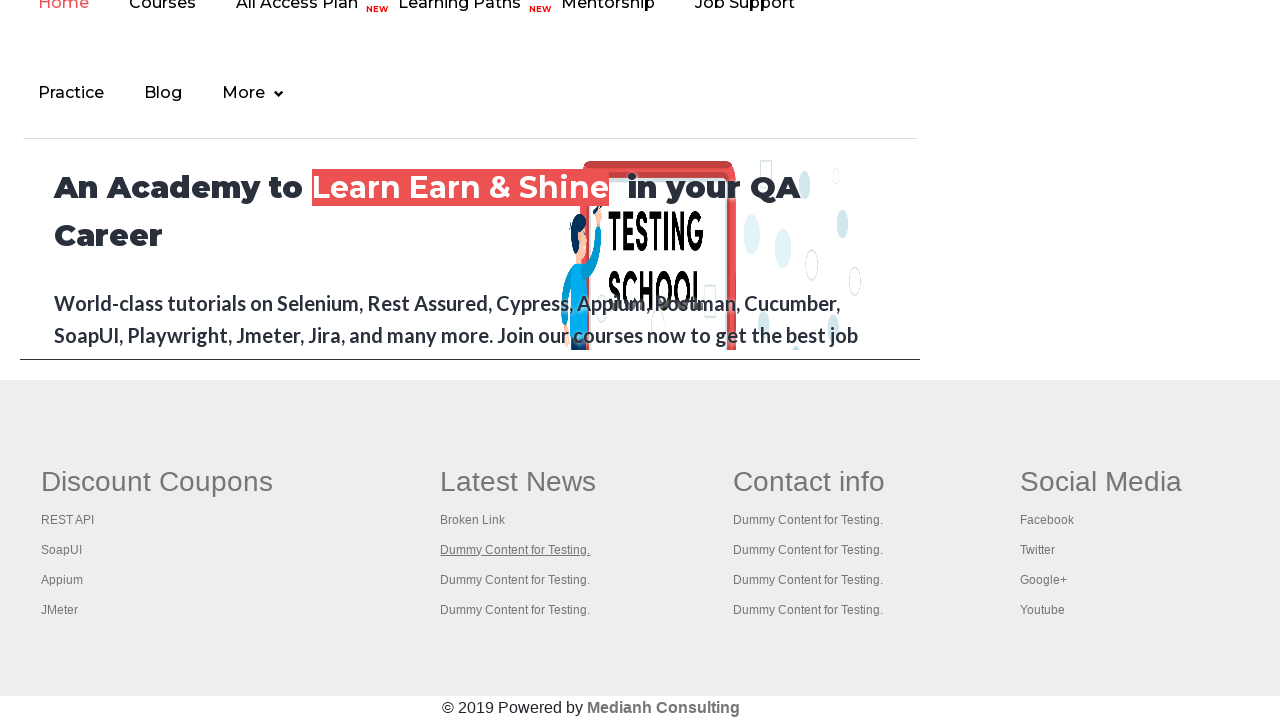

Opened footer link 9 in new tab using Ctrl+Click at (515, 580) on #gf-BIG >> xpath=//table/tbody/tr/td/ul >> a >> nth=8
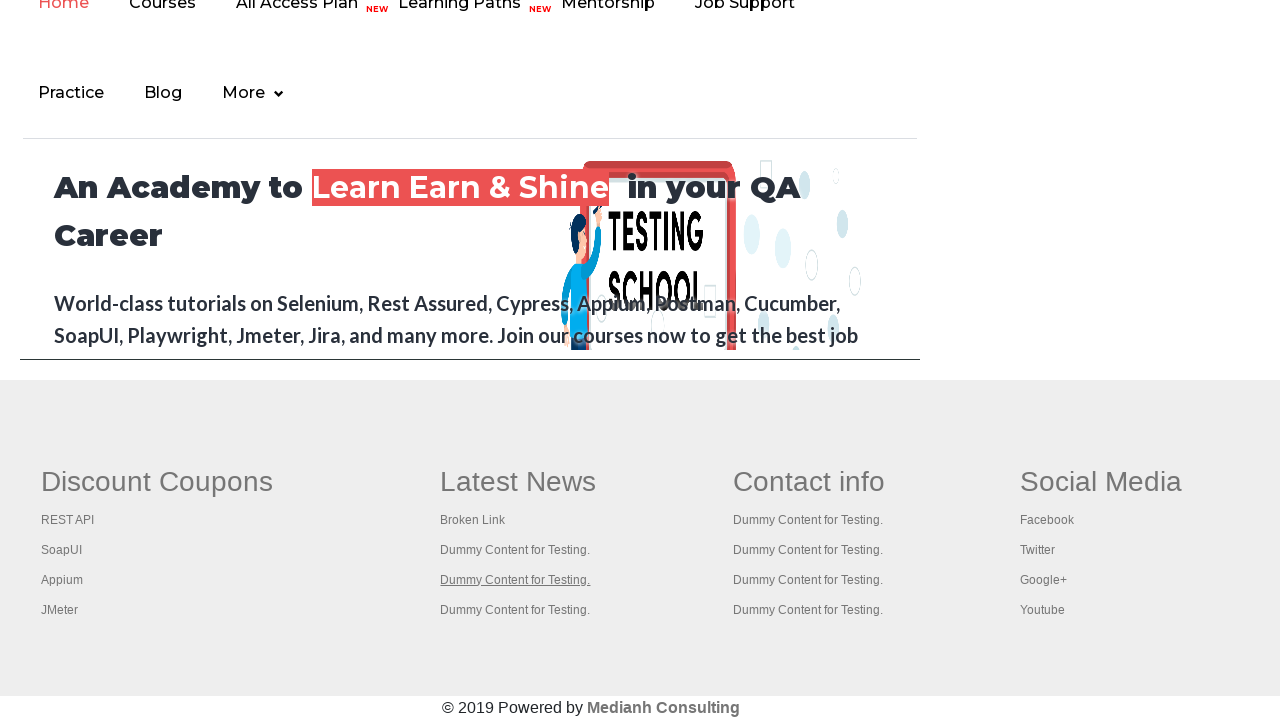

Opened footer link 10 in new tab using Ctrl+Click at (515, 610) on #gf-BIG >> xpath=//table/tbody/tr/td/ul >> a >> nth=9
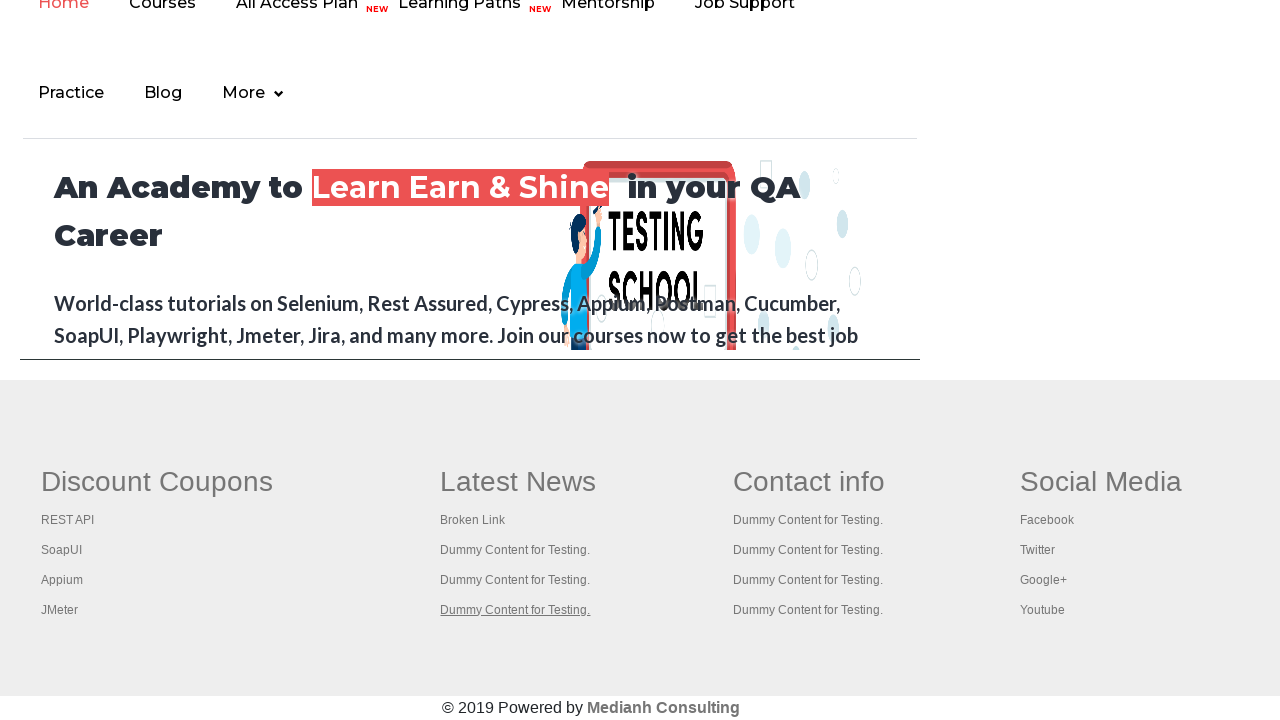

Opened footer link 11 in new tab using Ctrl+Click at (809, 482) on #gf-BIG >> xpath=//table/tbody/tr/td/ul >> a >> nth=10
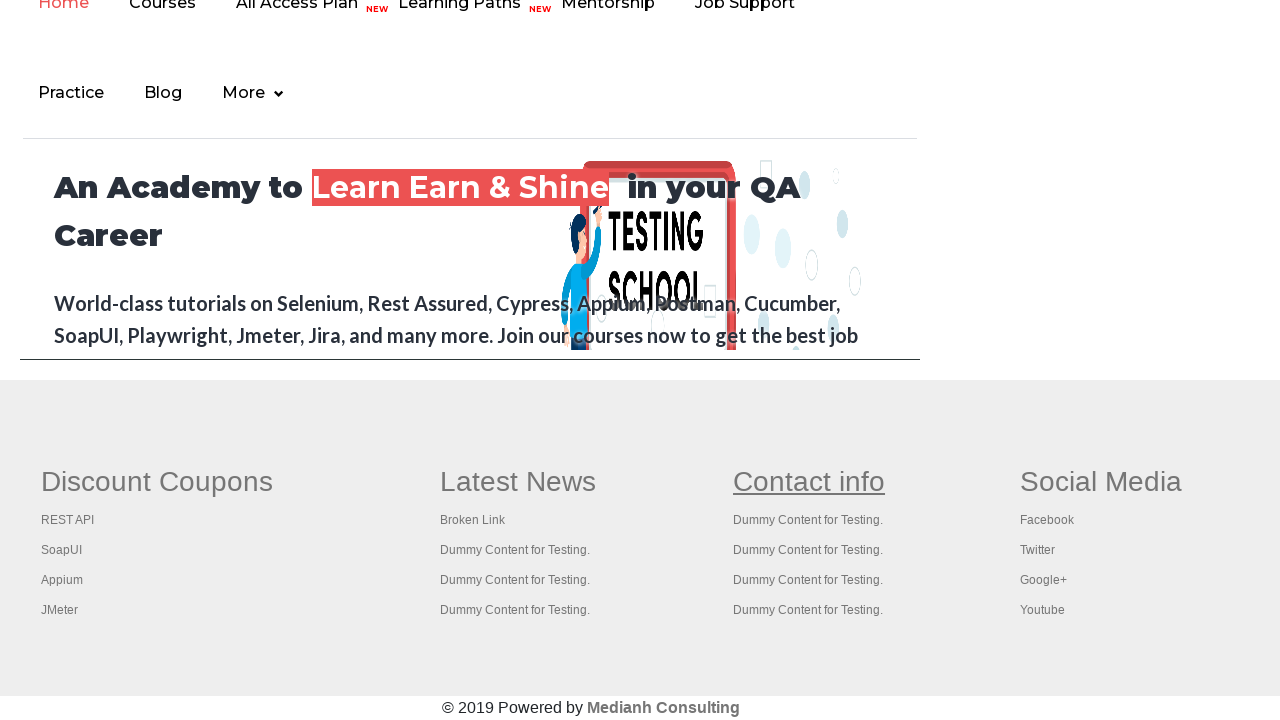

Opened footer link 12 in new tab using Ctrl+Click at (808, 520) on #gf-BIG >> xpath=//table/tbody/tr/td/ul >> a >> nth=11
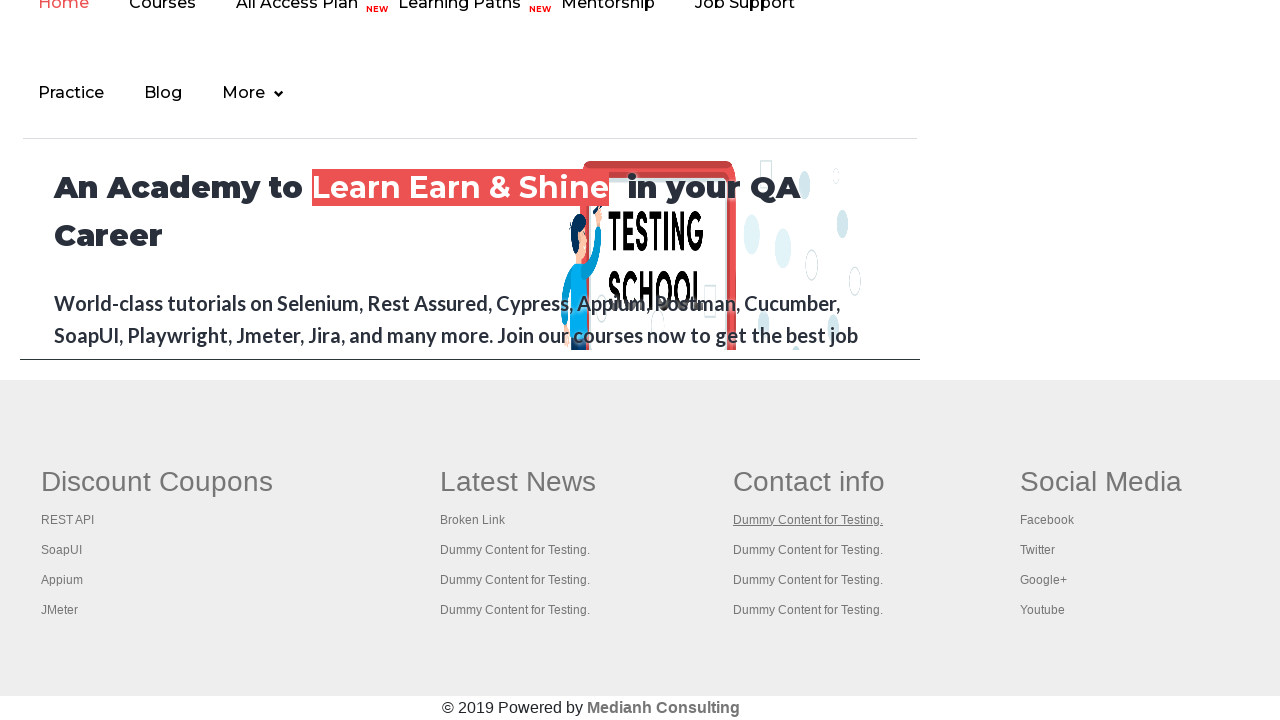

Opened footer link 13 in new tab using Ctrl+Click at (808, 550) on #gf-BIG >> xpath=//table/tbody/tr/td/ul >> a >> nth=12
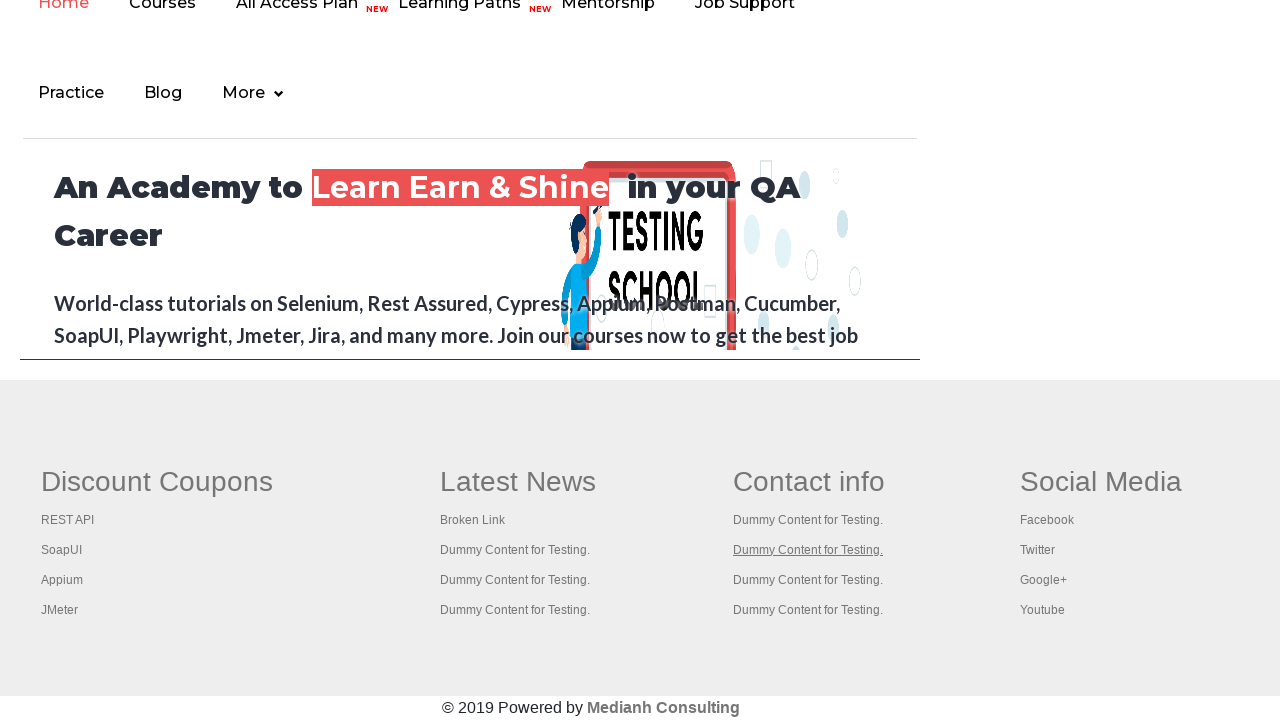

Opened footer link 14 in new tab using Ctrl+Click at (808, 580) on #gf-BIG >> xpath=//table/tbody/tr/td/ul >> a >> nth=13
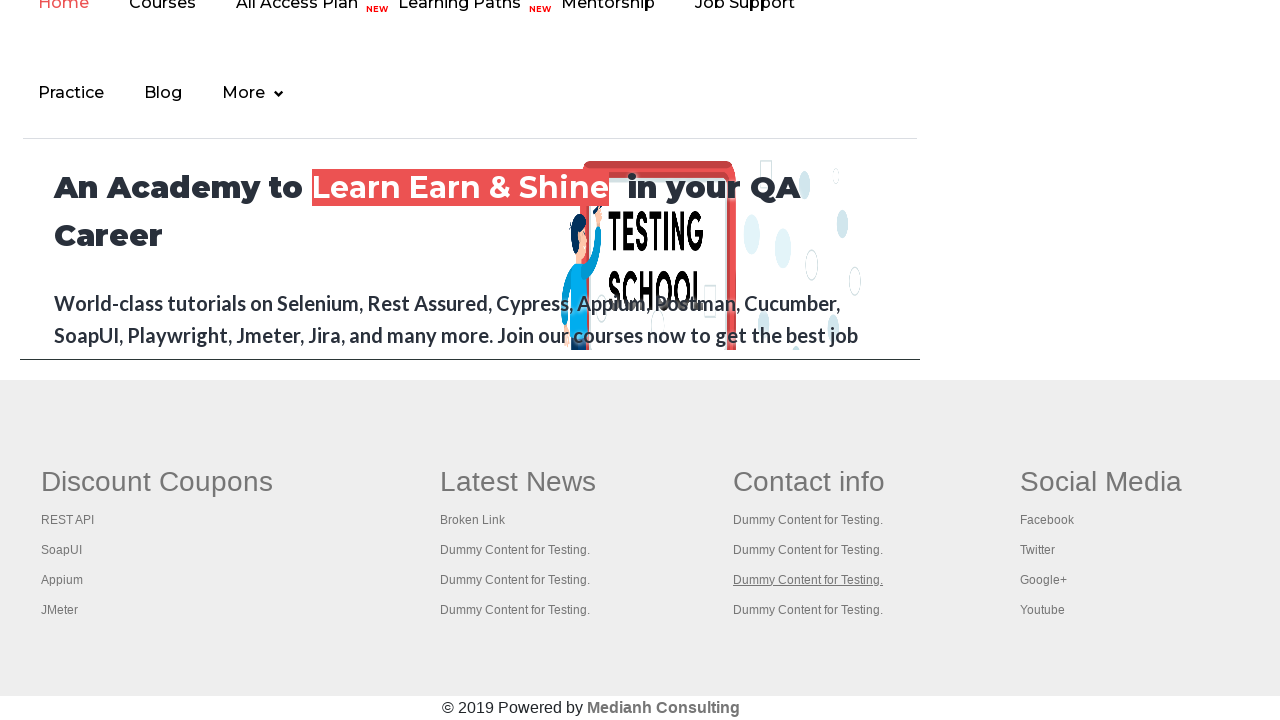

Opened footer link 15 in new tab using Ctrl+Click at (808, 610) on #gf-BIG >> xpath=//table/tbody/tr/td/ul >> a >> nth=14
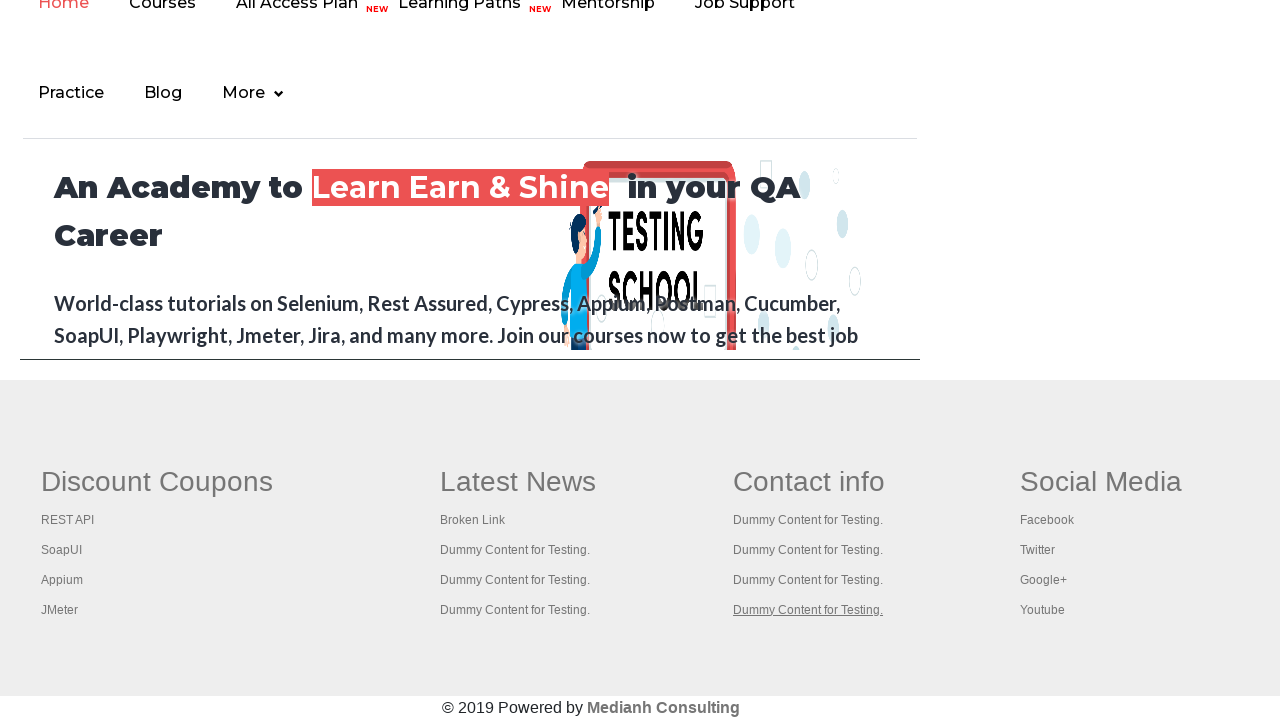

Opened footer link 16 in new tab using Ctrl+Click at (1101, 482) on #gf-BIG >> xpath=//table/tbody/tr/td/ul >> a >> nth=15
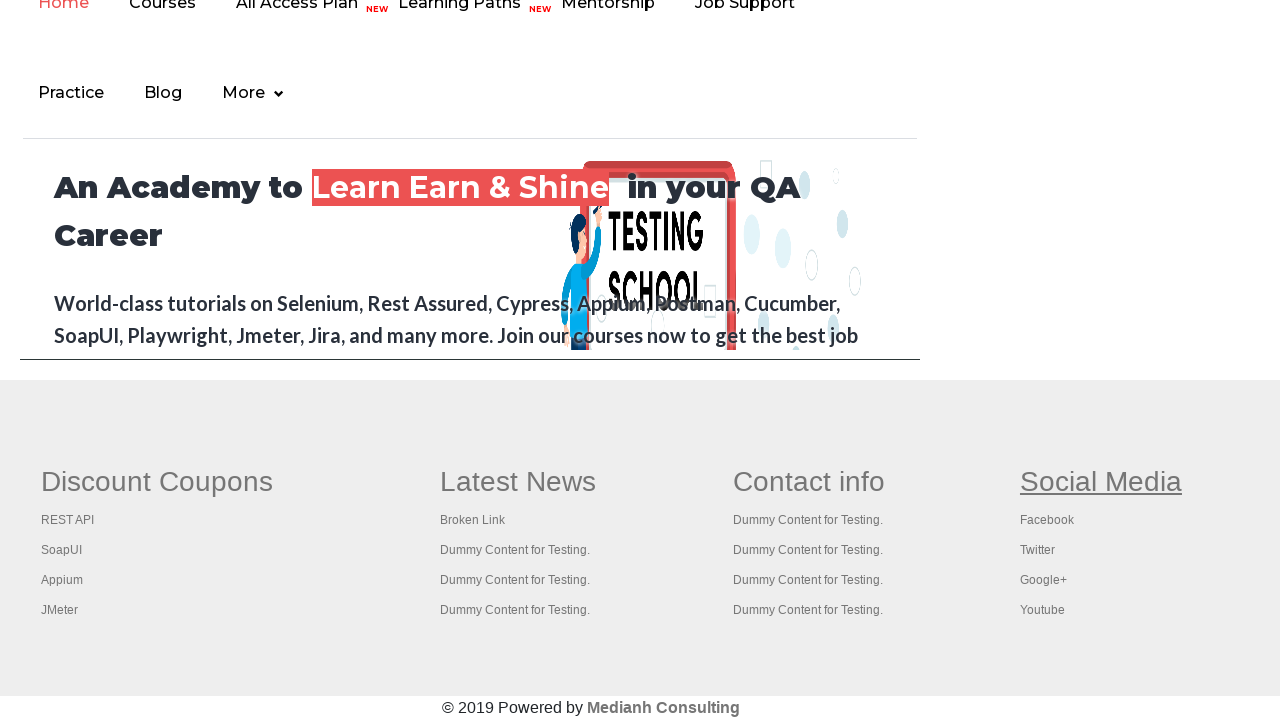

Opened footer link 17 in new tab using Ctrl+Click at (1047, 520) on #gf-BIG >> xpath=//table/tbody/tr/td/ul >> a >> nth=16
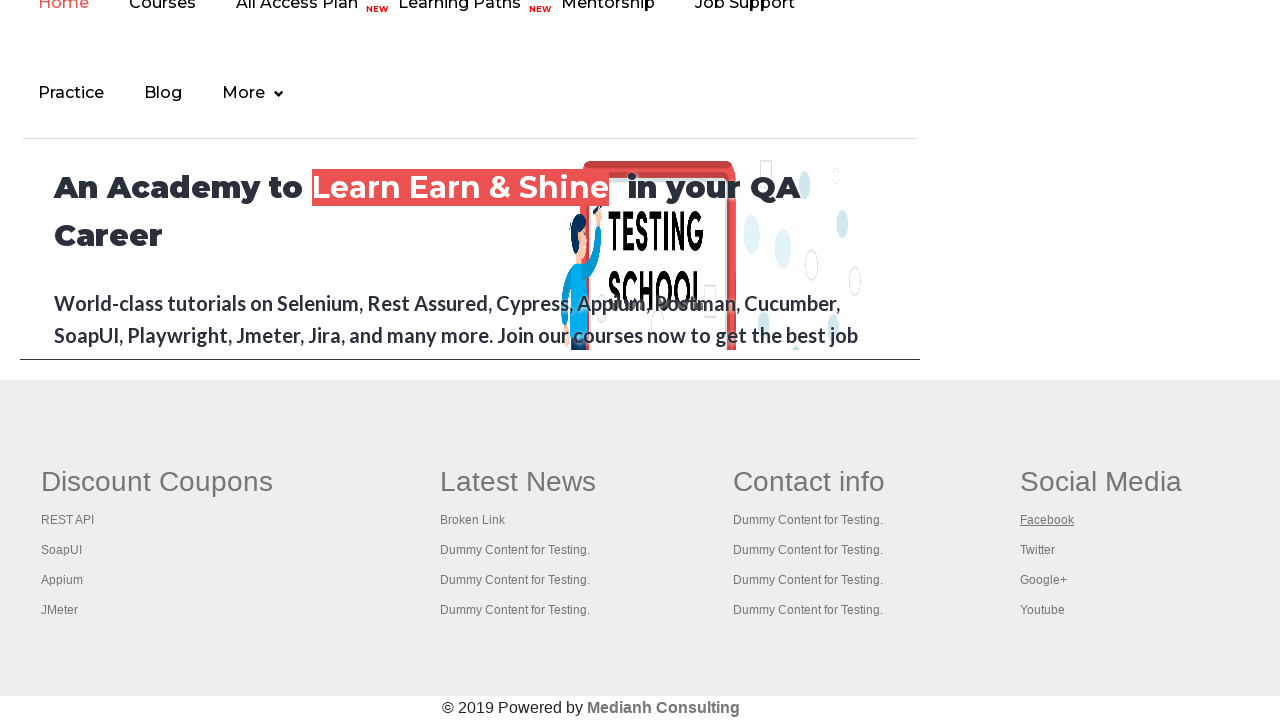

Opened footer link 18 in new tab using Ctrl+Click at (1037, 550) on #gf-BIG >> xpath=//table/tbody/tr/td/ul >> a >> nth=17
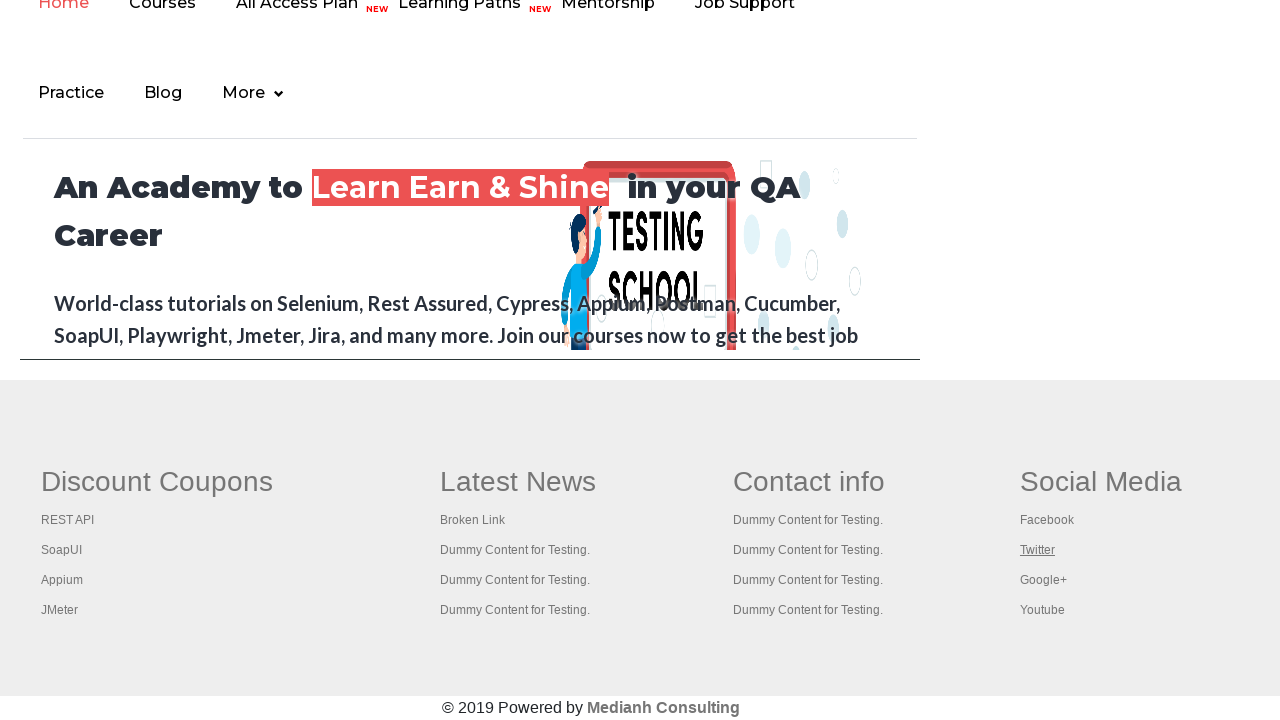

Opened footer link 19 in new tab using Ctrl+Click at (1043, 580) on #gf-BIG >> xpath=//table/tbody/tr/td/ul >> a >> nth=18
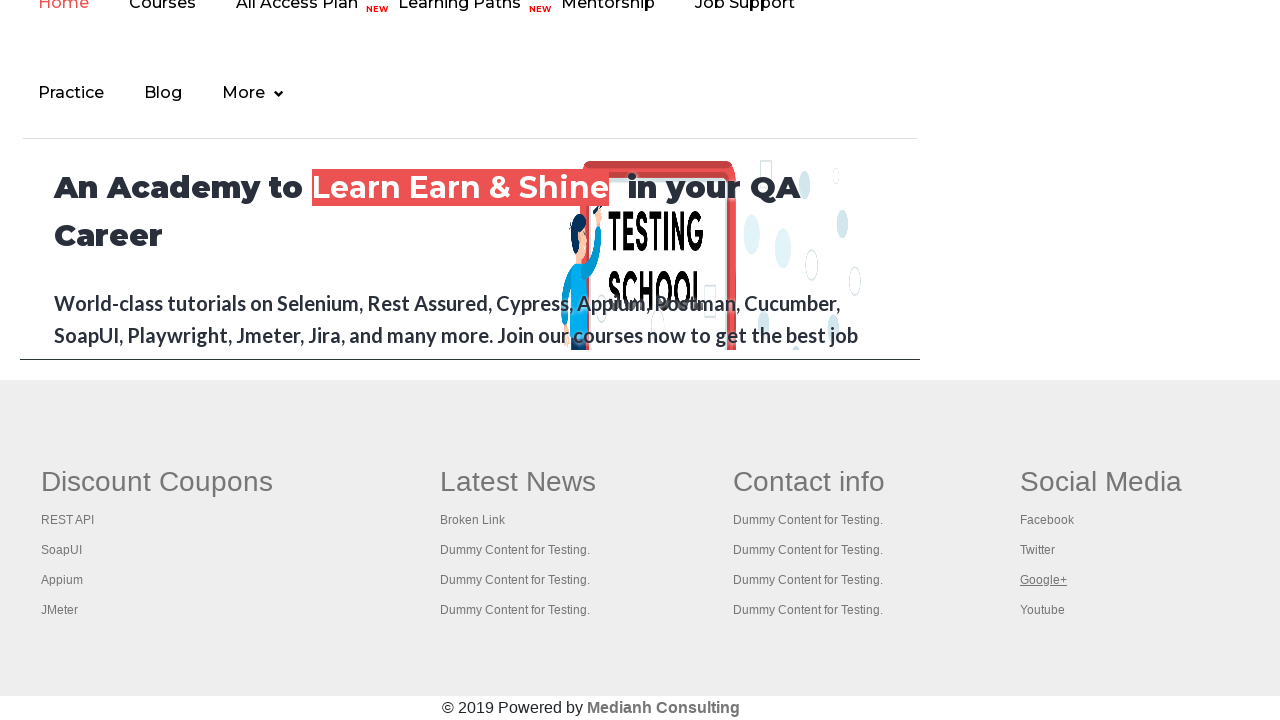

Opened footer link 20 in new tab using Ctrl+Click at (1042, 610) on #gf-BIG >> xpath=//table/tbody/tr/td/ul >> a >> nth=19
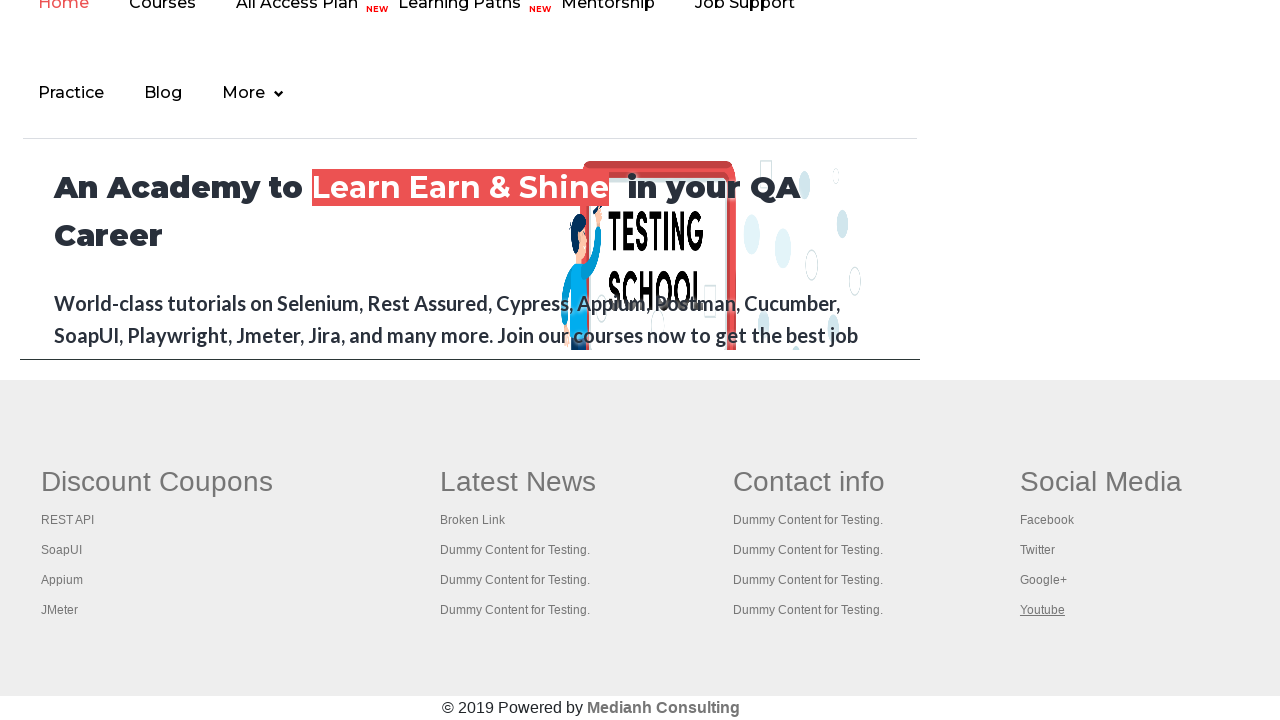

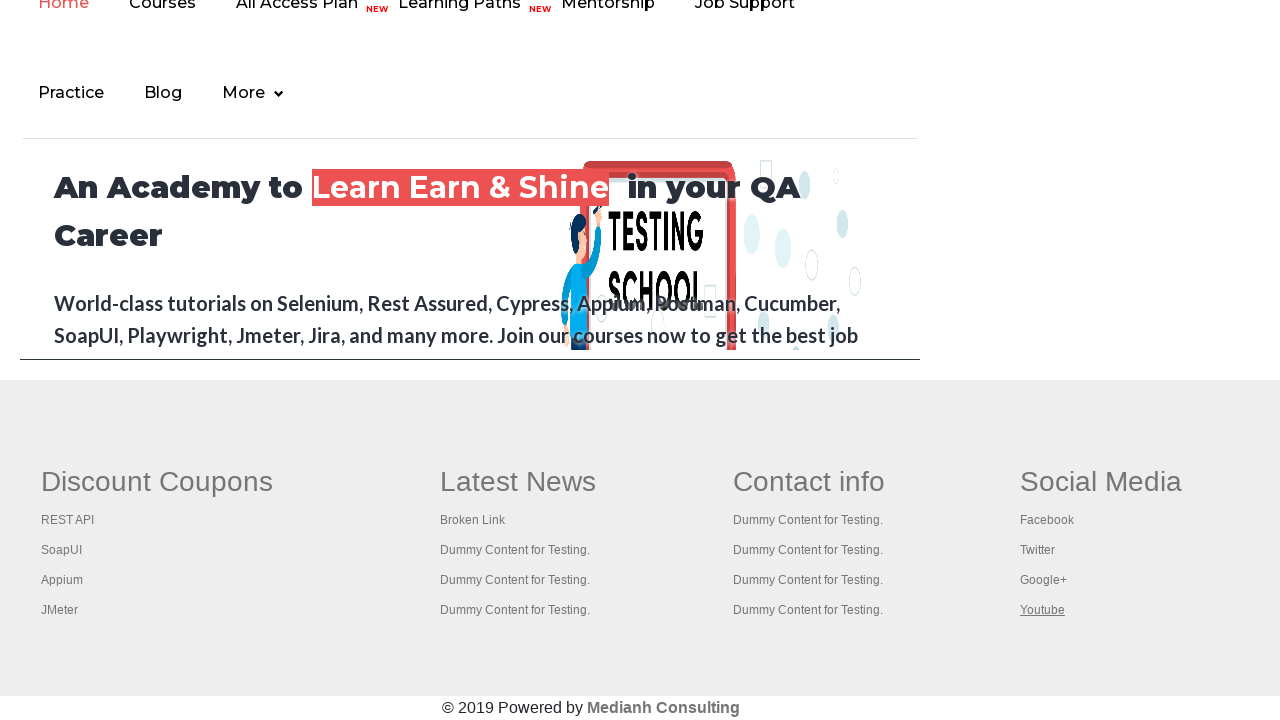